Tests file upload functionality by selecting a file, clicking the upload button, and verifying the uploaded filename is displayed correctly.

Starting URL: https://theinternet.przyklady.javastart.pl/upload

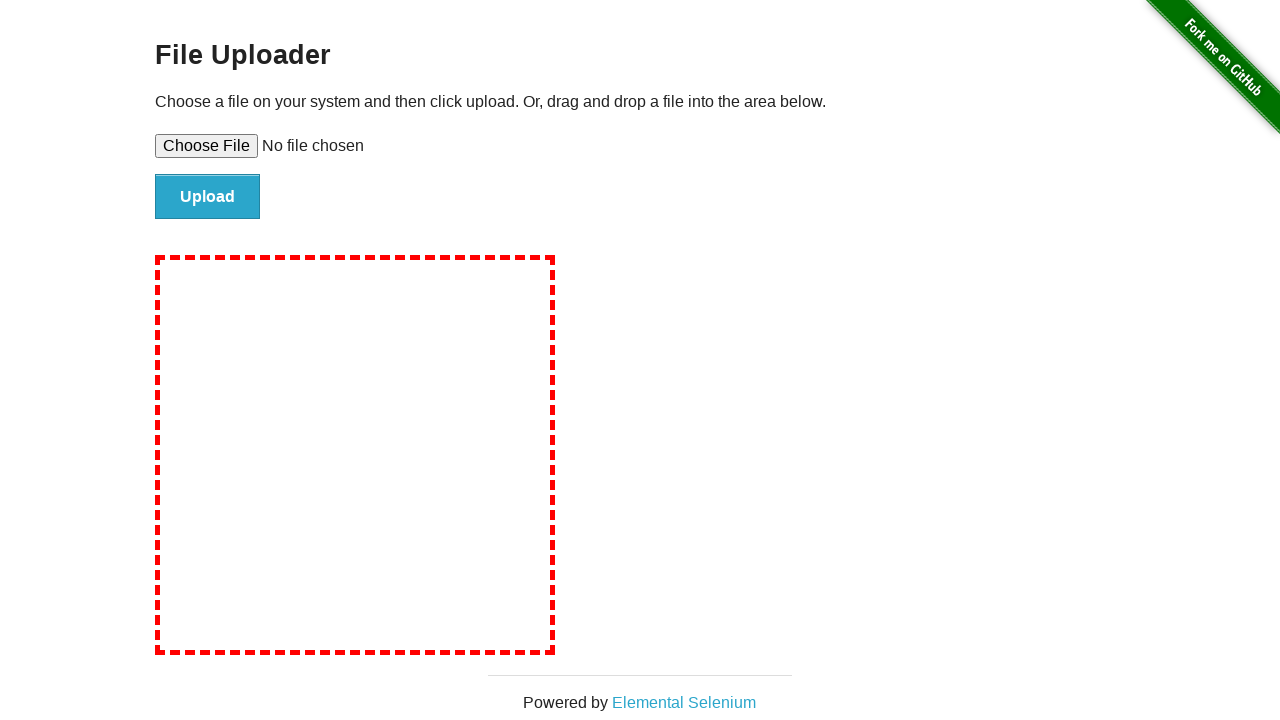

Created temporary test file for upload
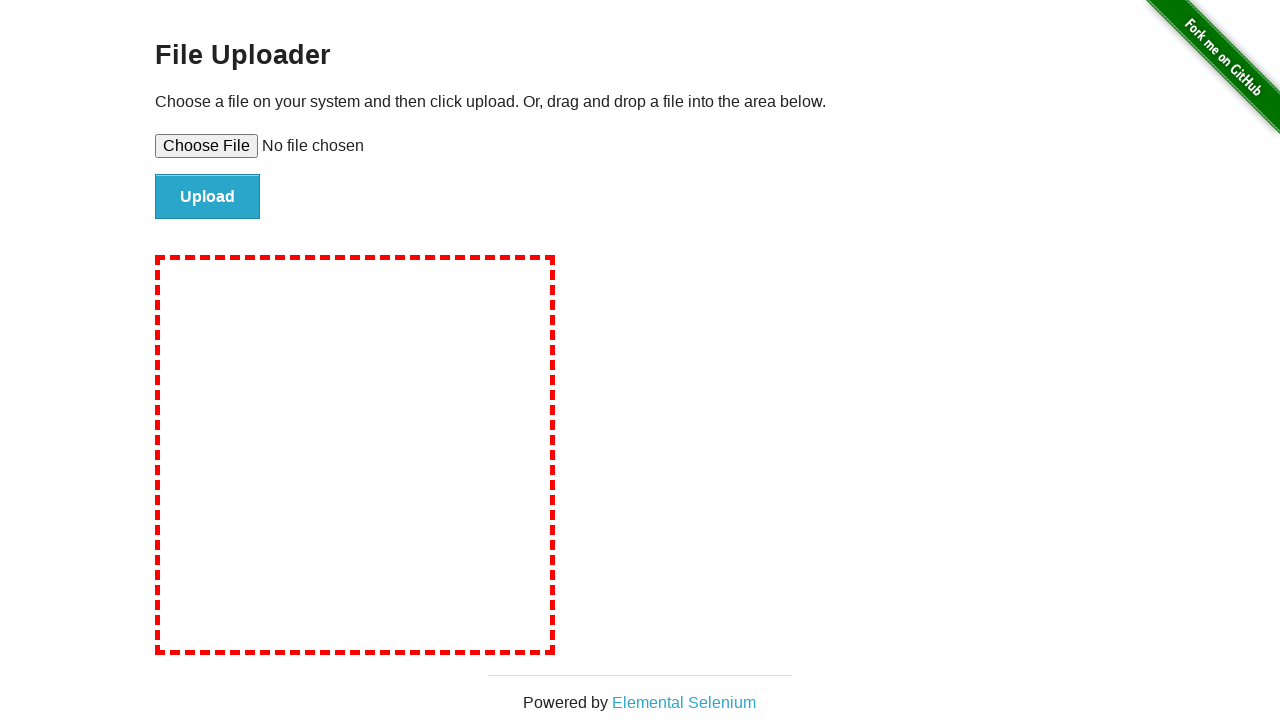

Set file input to upload tmpxtiwtu5e.txt
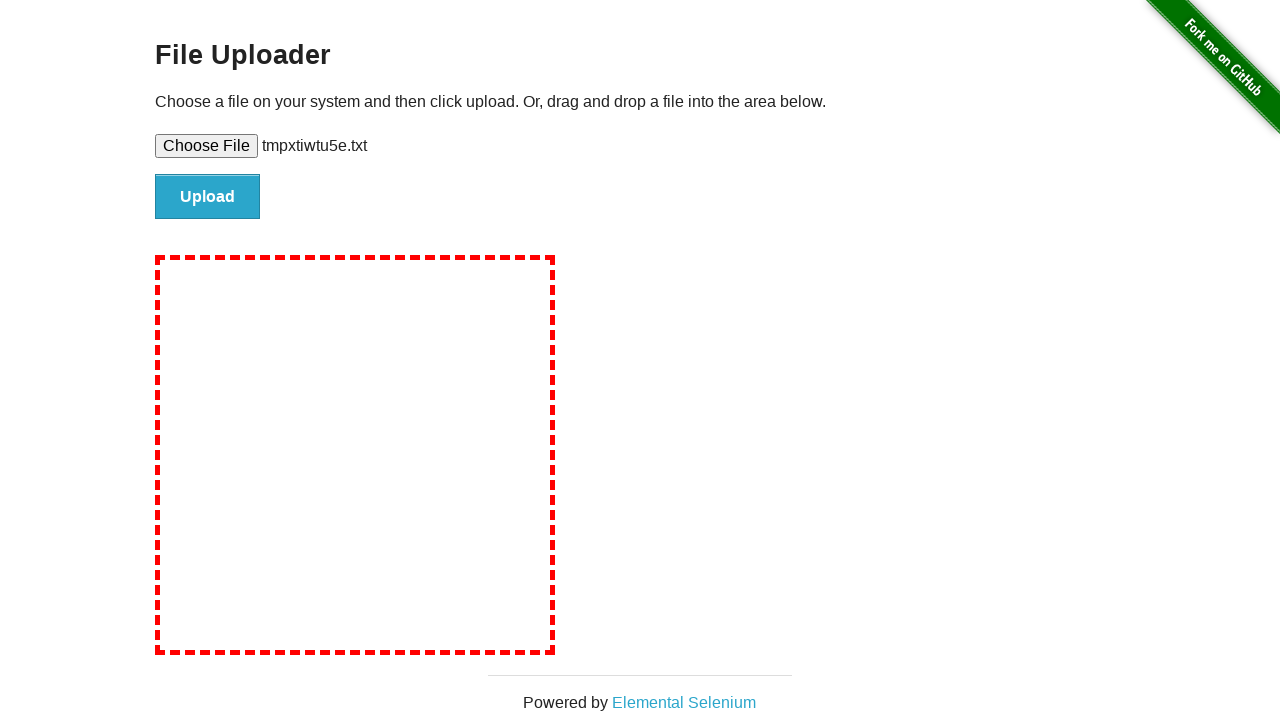

Clicked the upload button at (208, 197) on #file-submit
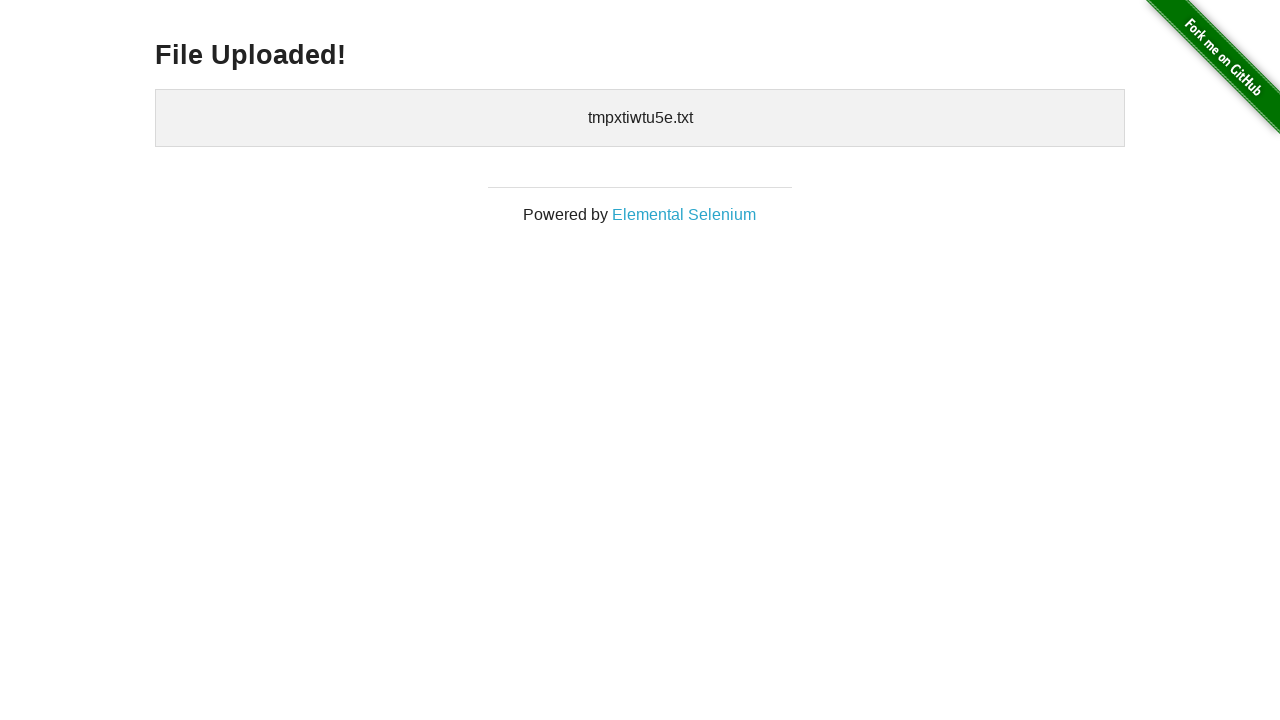

Waited for uploaded files display to load
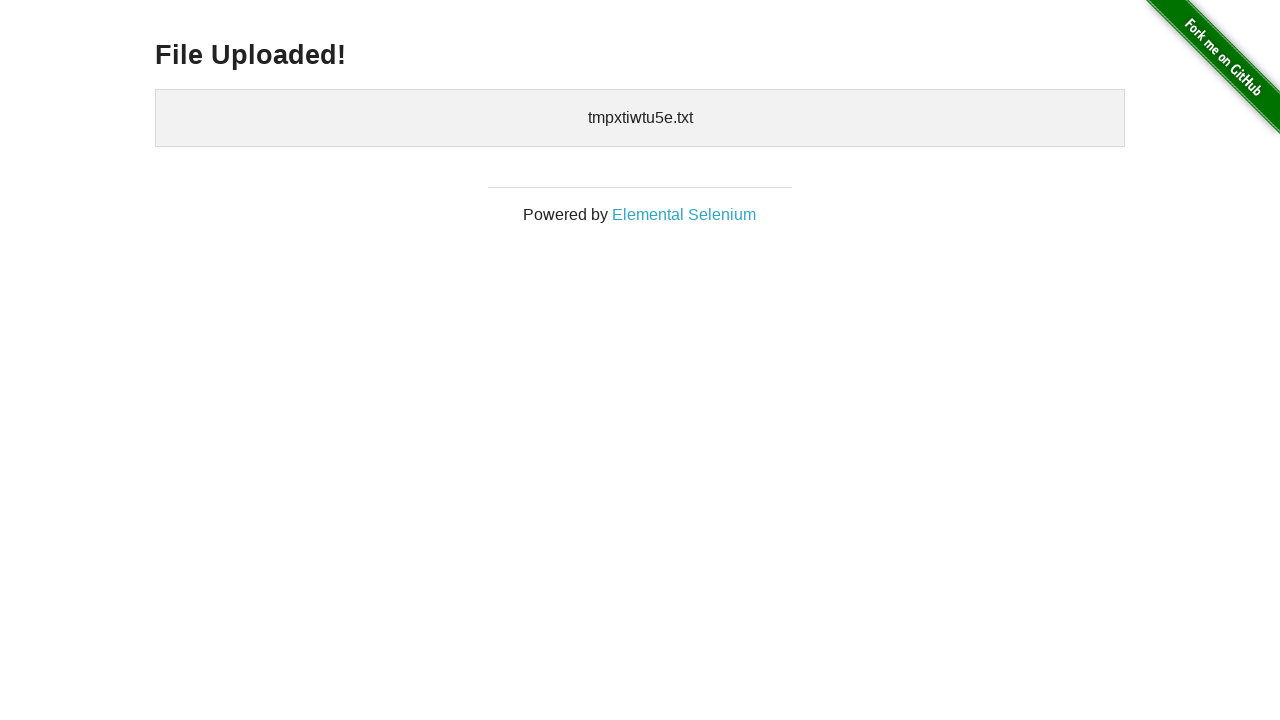

Retrieved uploaded files text content
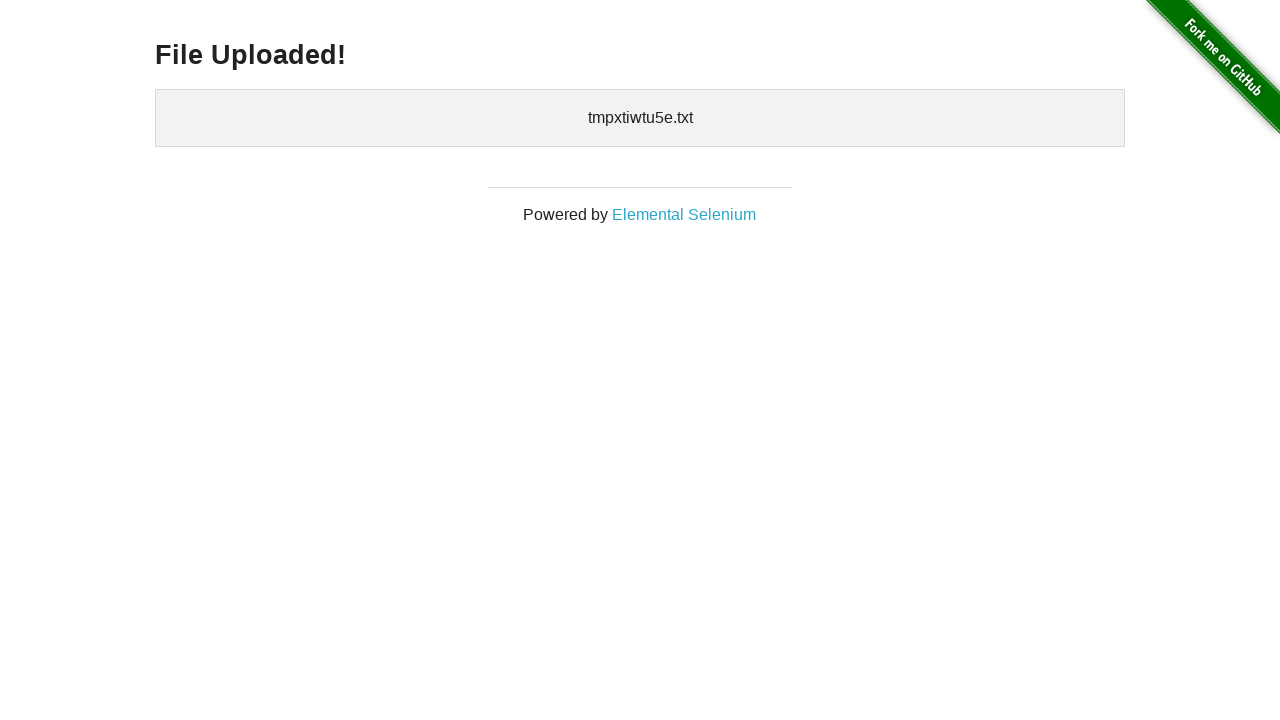

Verified that tmpxtiwtu5e.txt is displayed in uploaded files
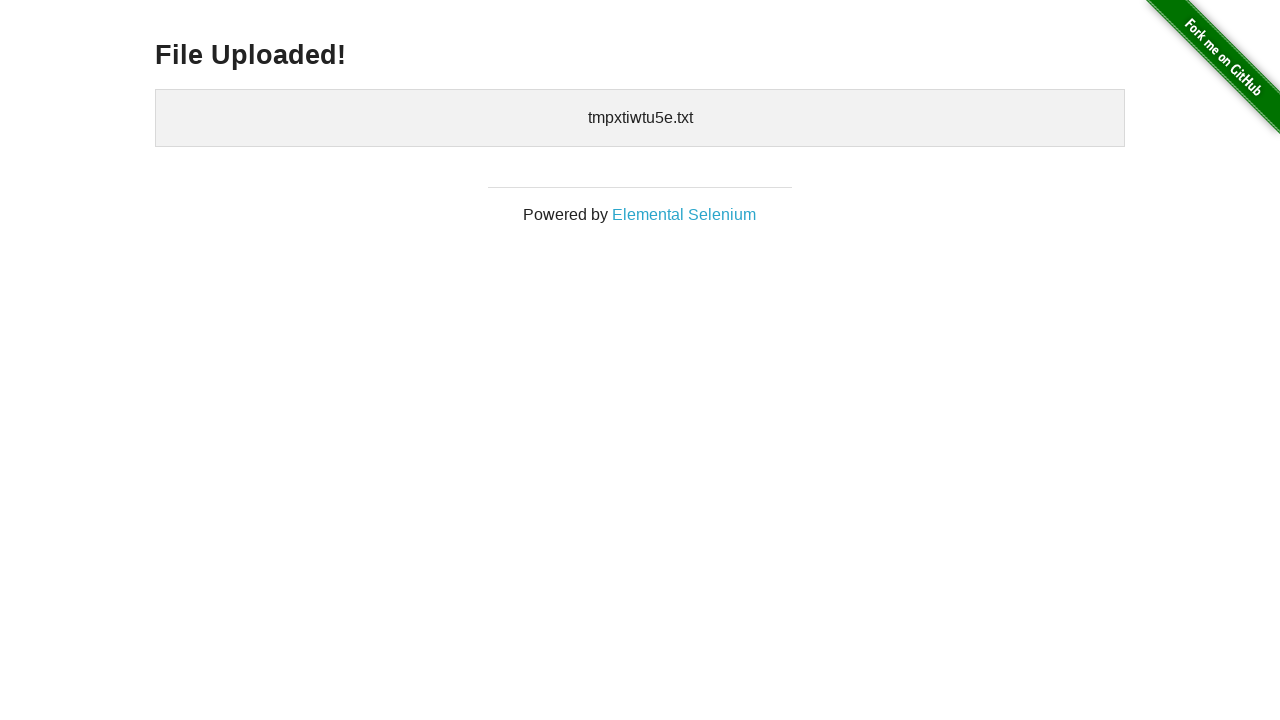

Cleaned up temporary test file
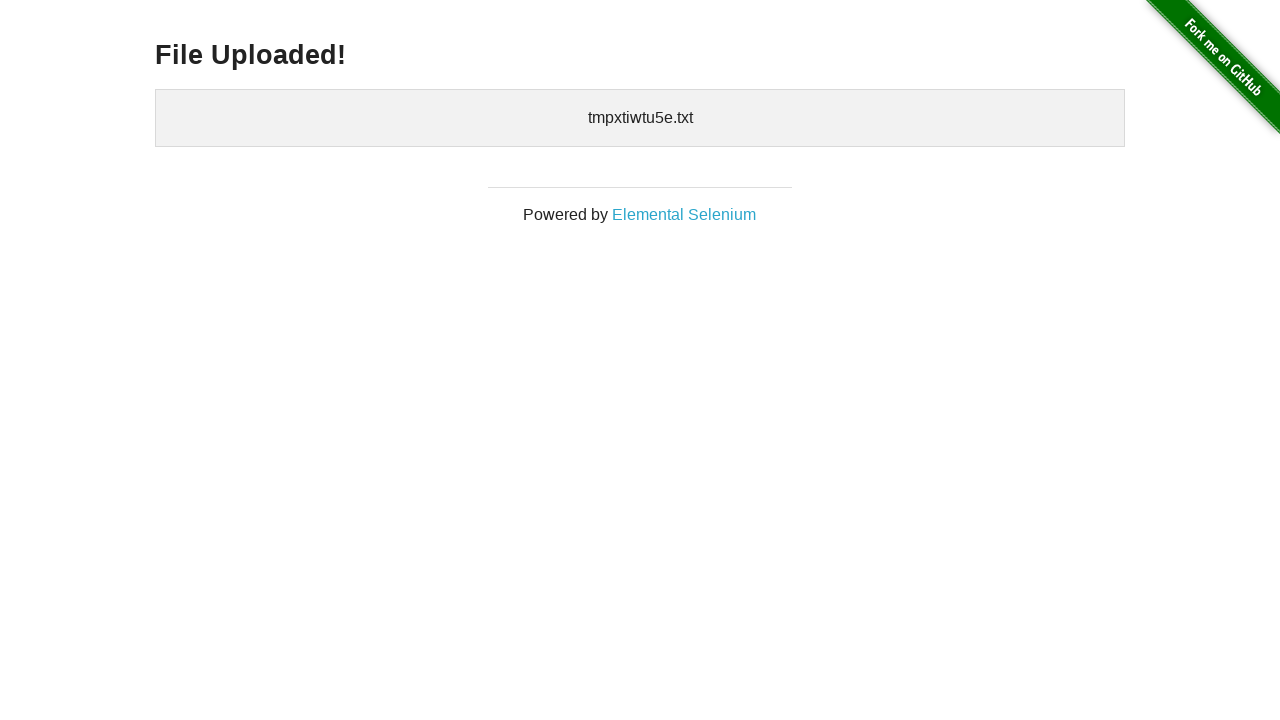

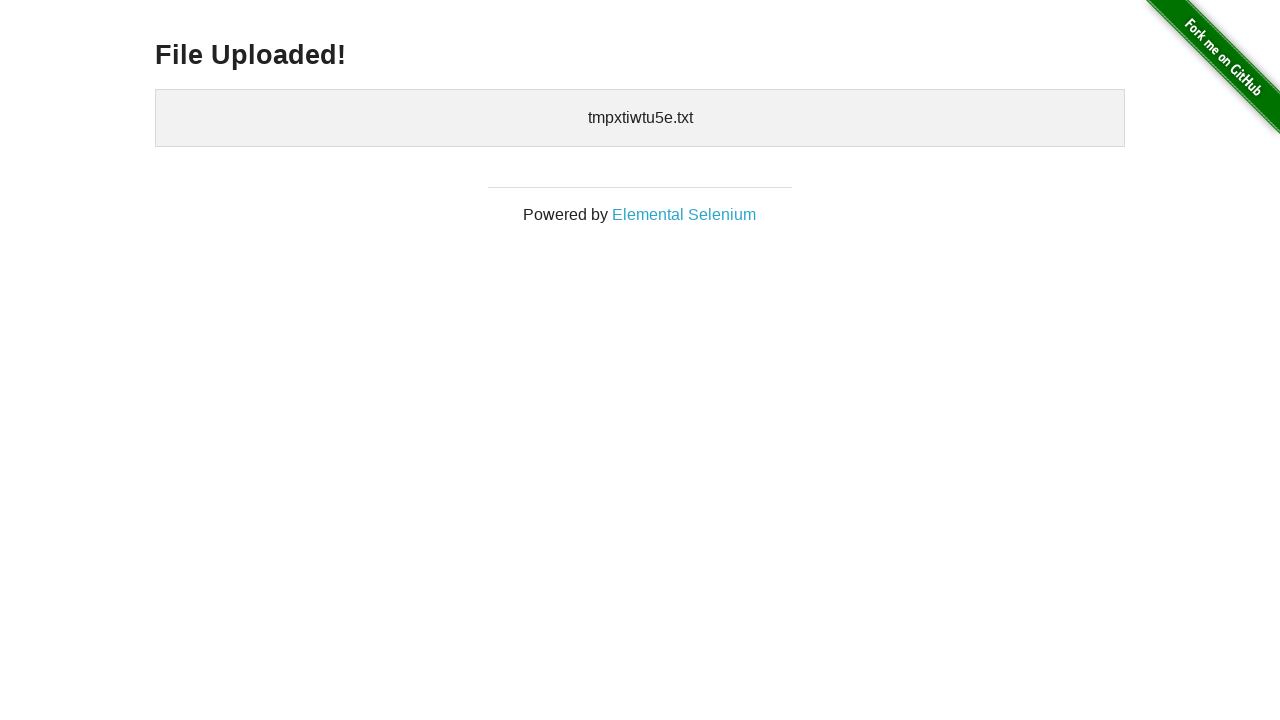